Navigates to ucuzabilet.com (Turkish flight booking website) and waits for the page to load

Starting URL: https://www.ucuzabilet.com

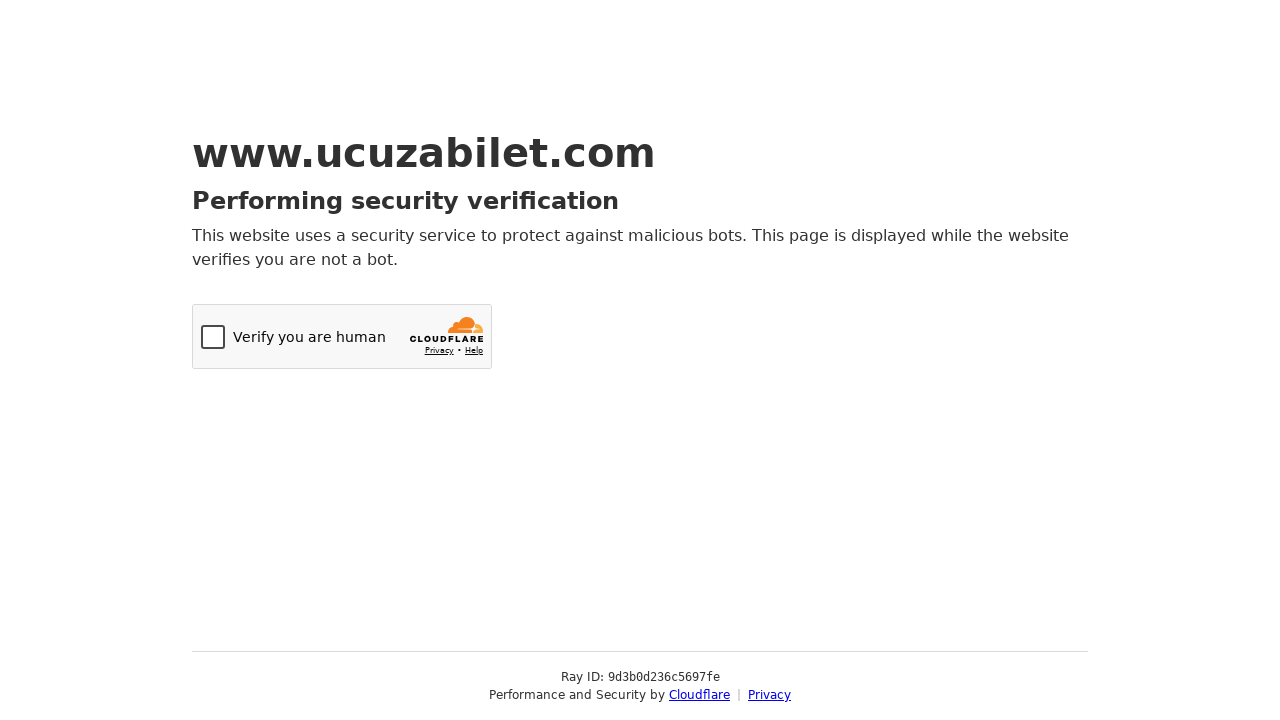

Navigated to ucuzabilet.com (Turkish flight booking website)
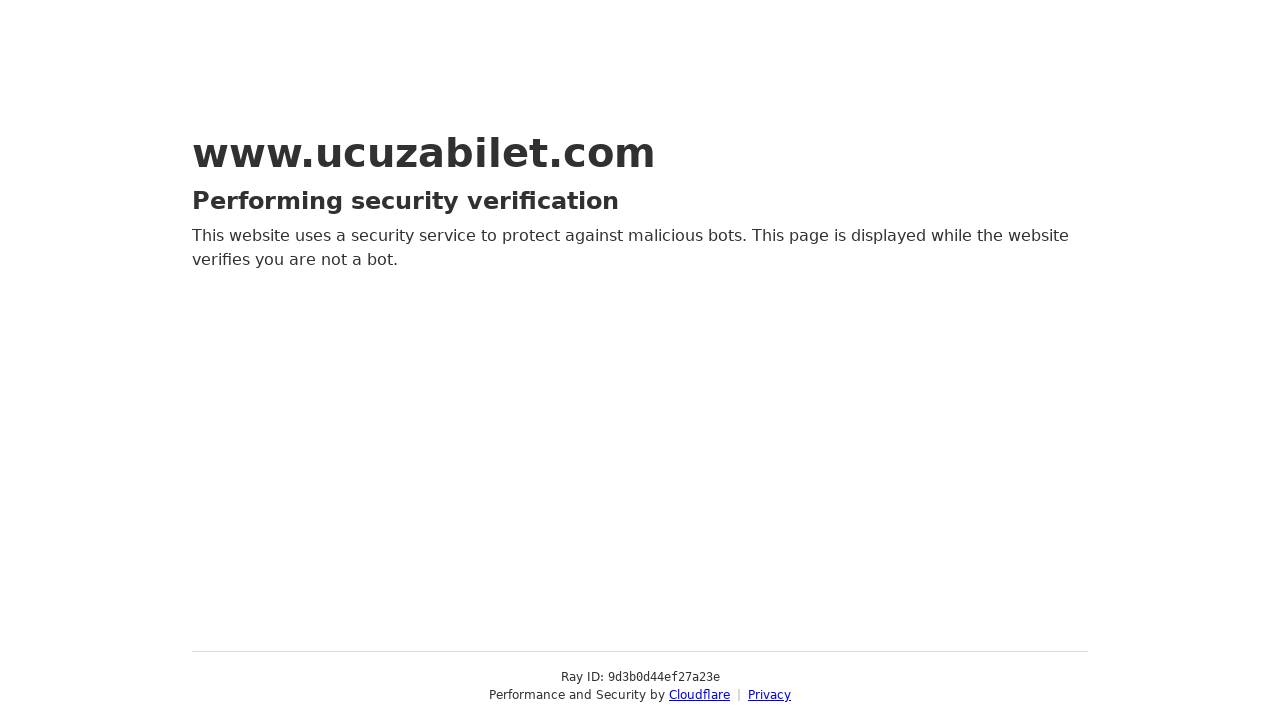

Waited 2 seconds for page to fully load
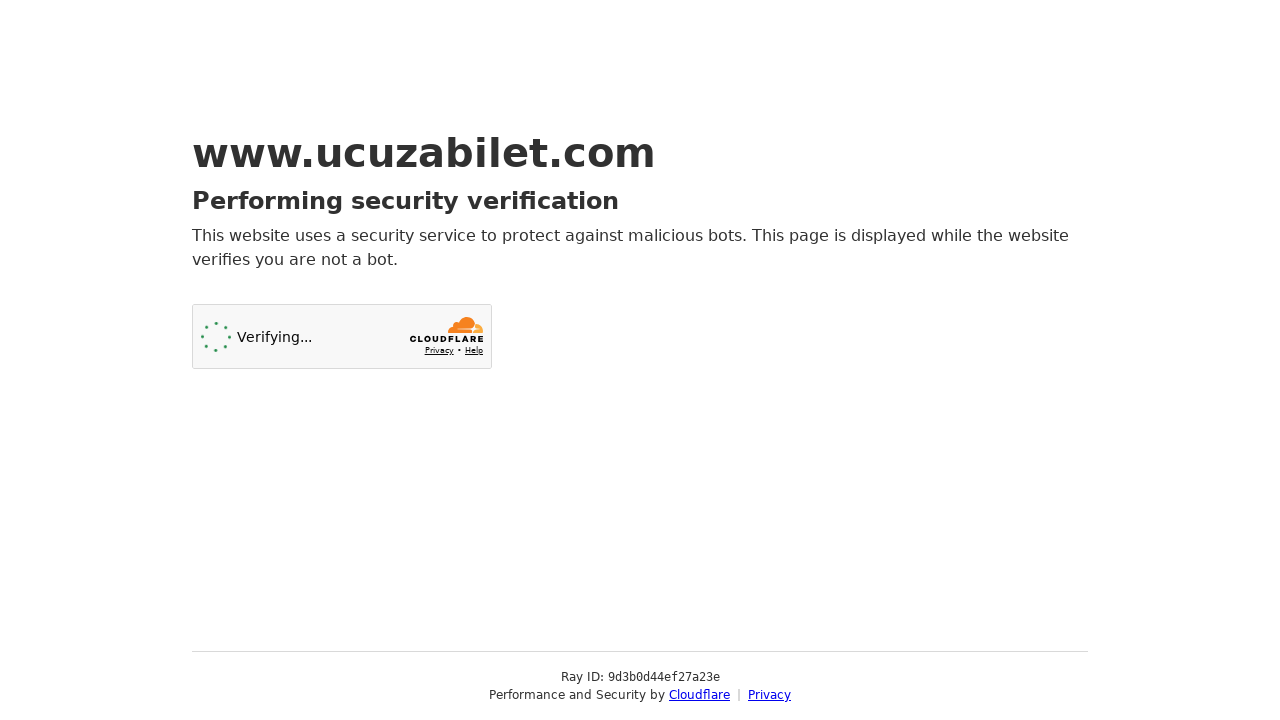

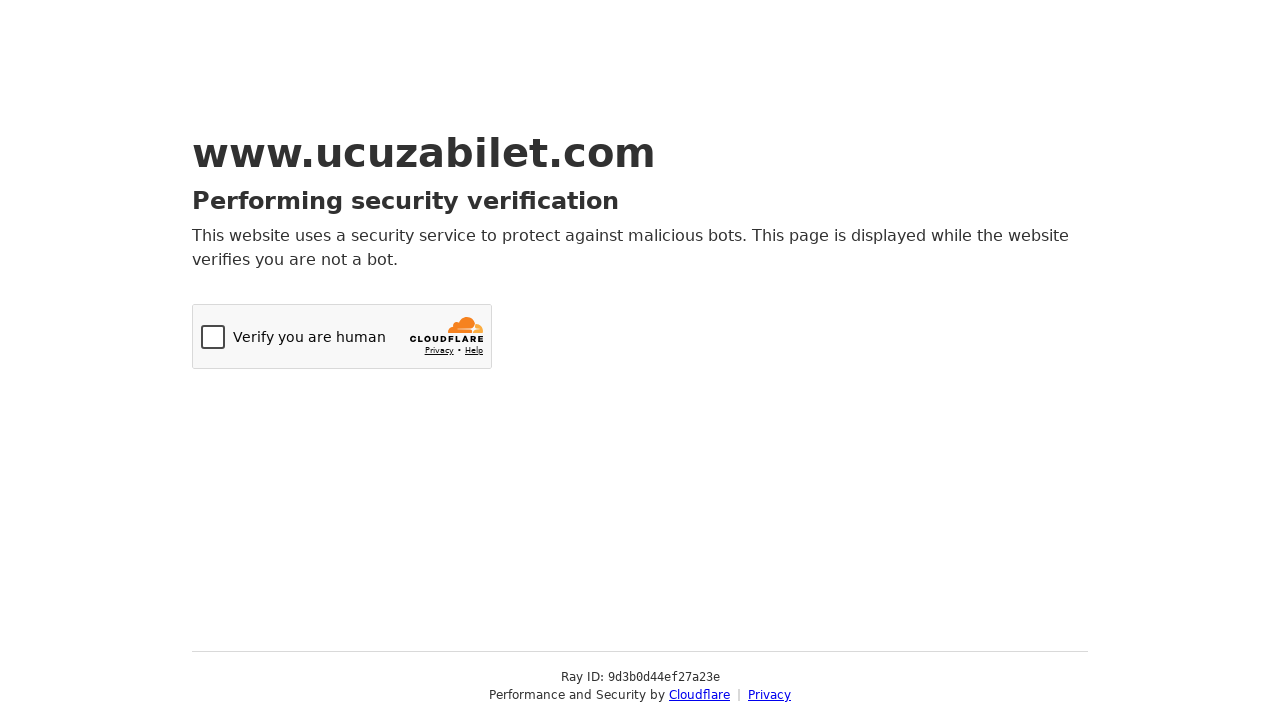